Tests mouse hover functionality by hovering over an element and clicking on the Reload option

Starting URL: https://www.rahulshettyacademy.com/AutomationPractice/

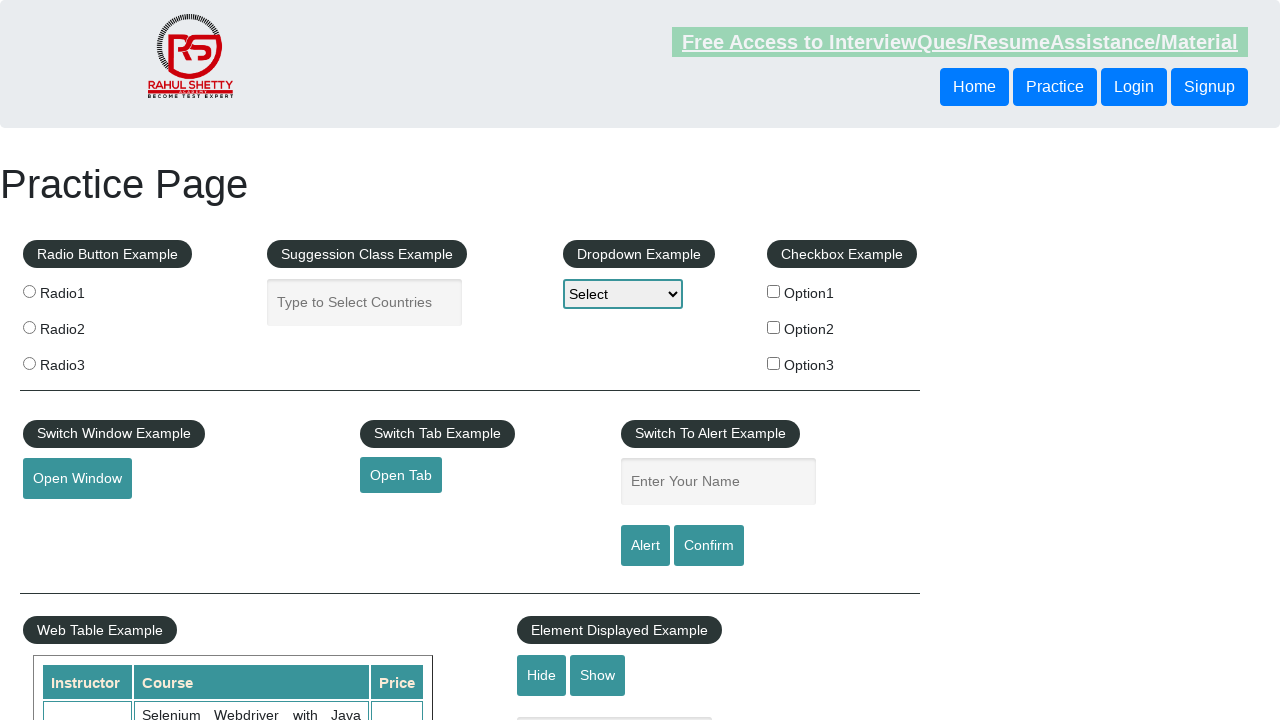

Scrolled down 1000px to reach mouse hover section
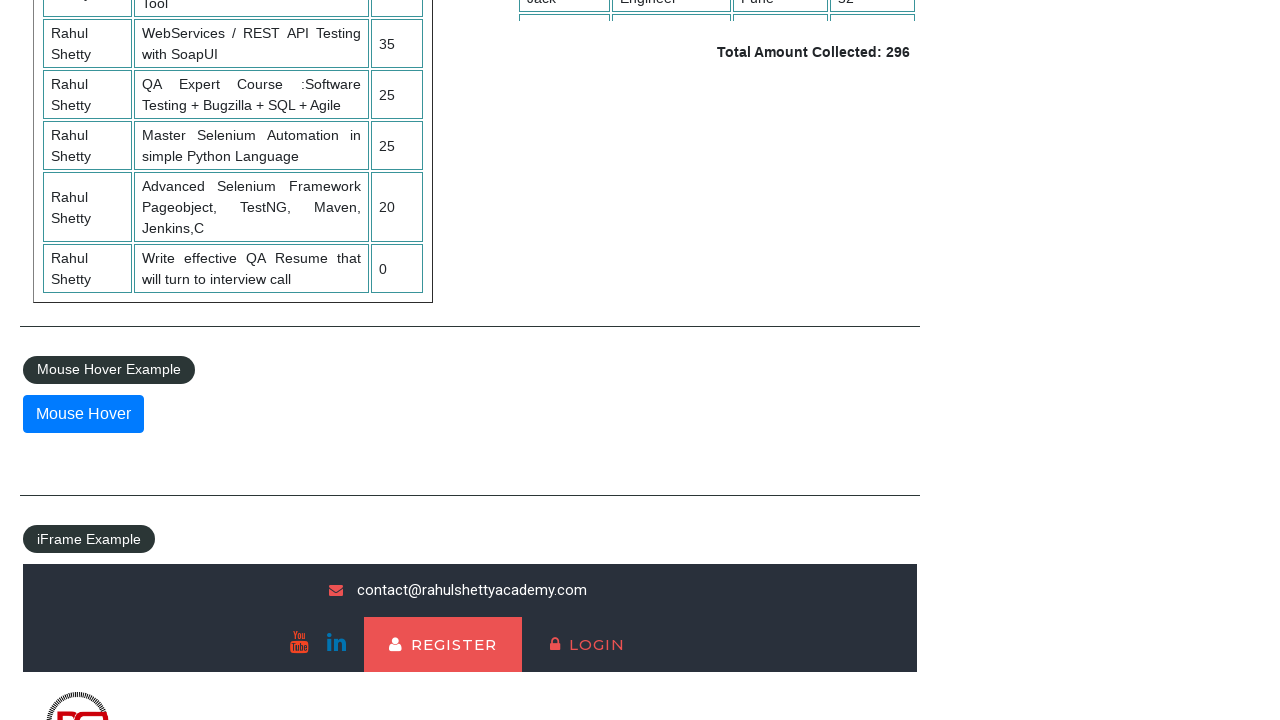

Hovered over mouse-hover element to reveal menu at (109, 414) on div.mouse-hover
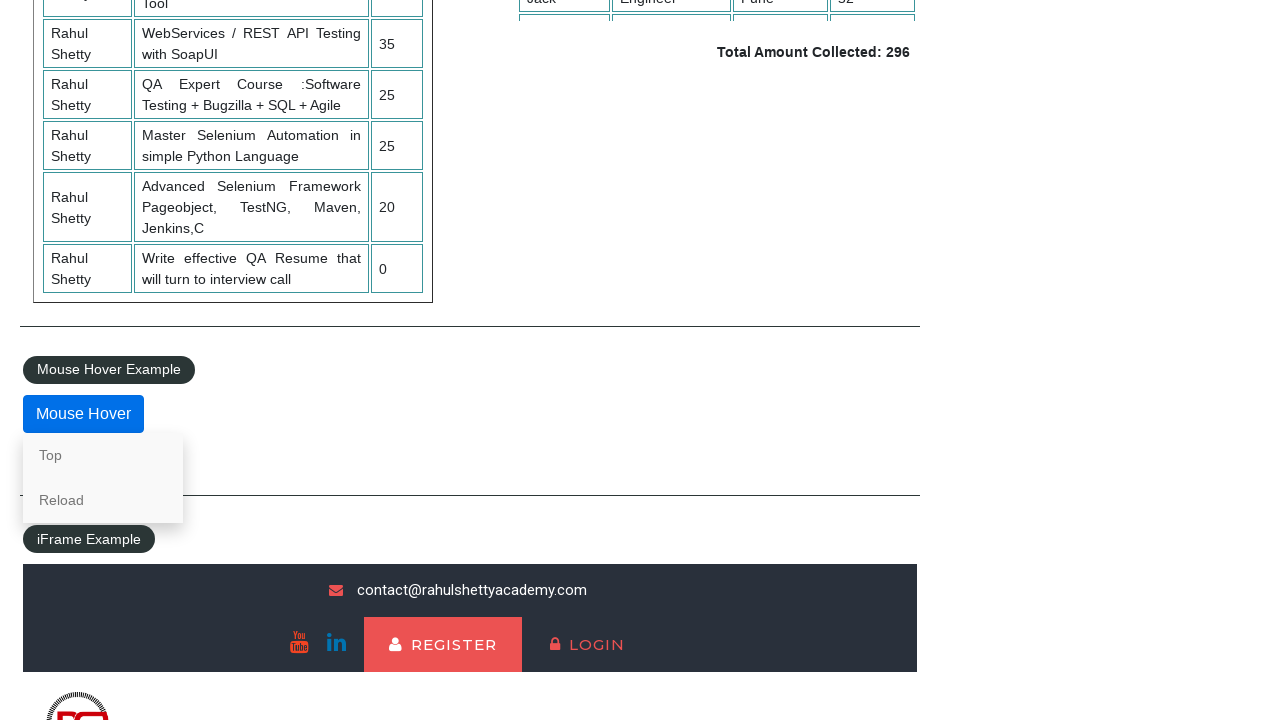

Clicked on Reload option from hover menu at (103, 500) on a:text('Reload')
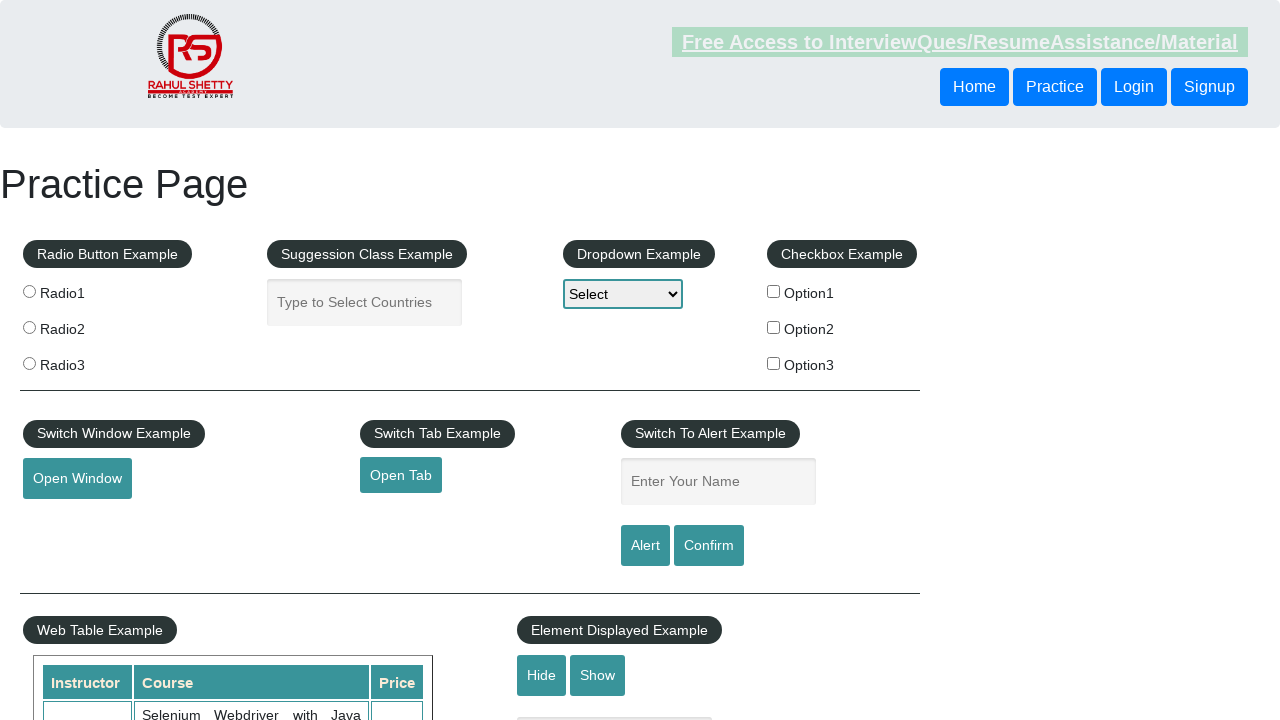

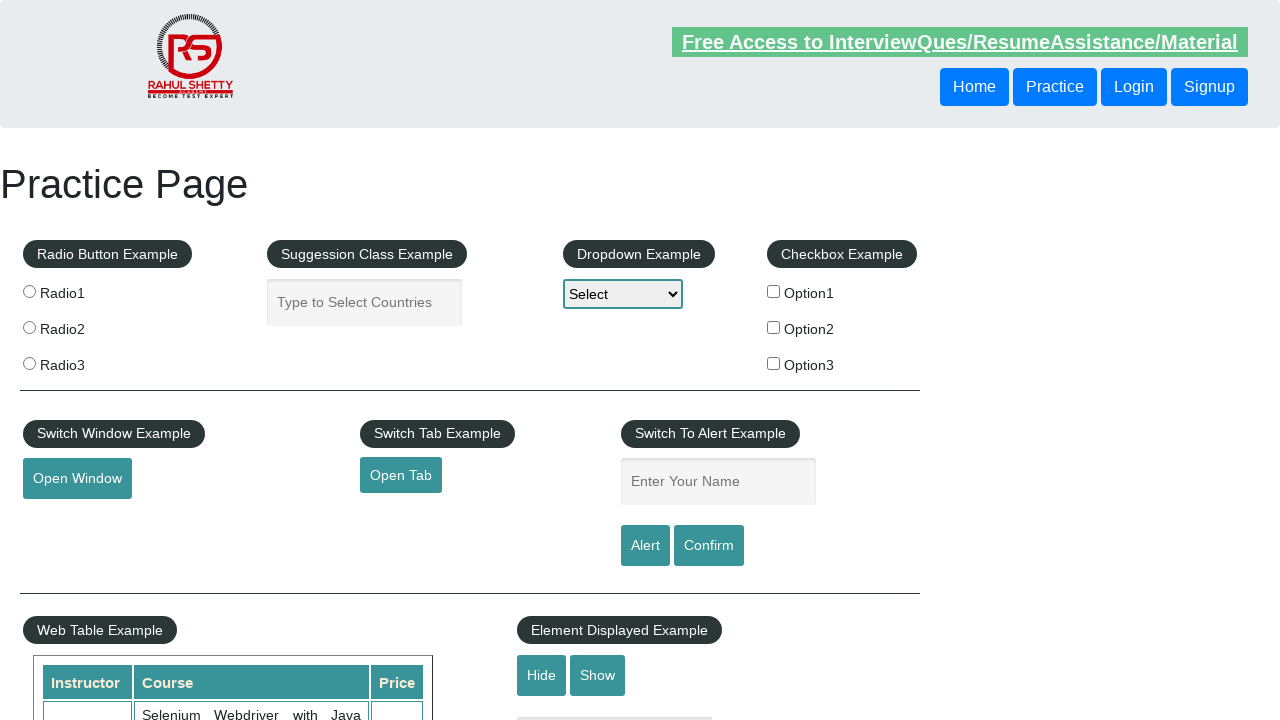